Tests new window functionality by clicking the new window button, switching to the new window to read heading text, then switching back to the original window.

Starting URL: https://demoqa.com/browser-windows

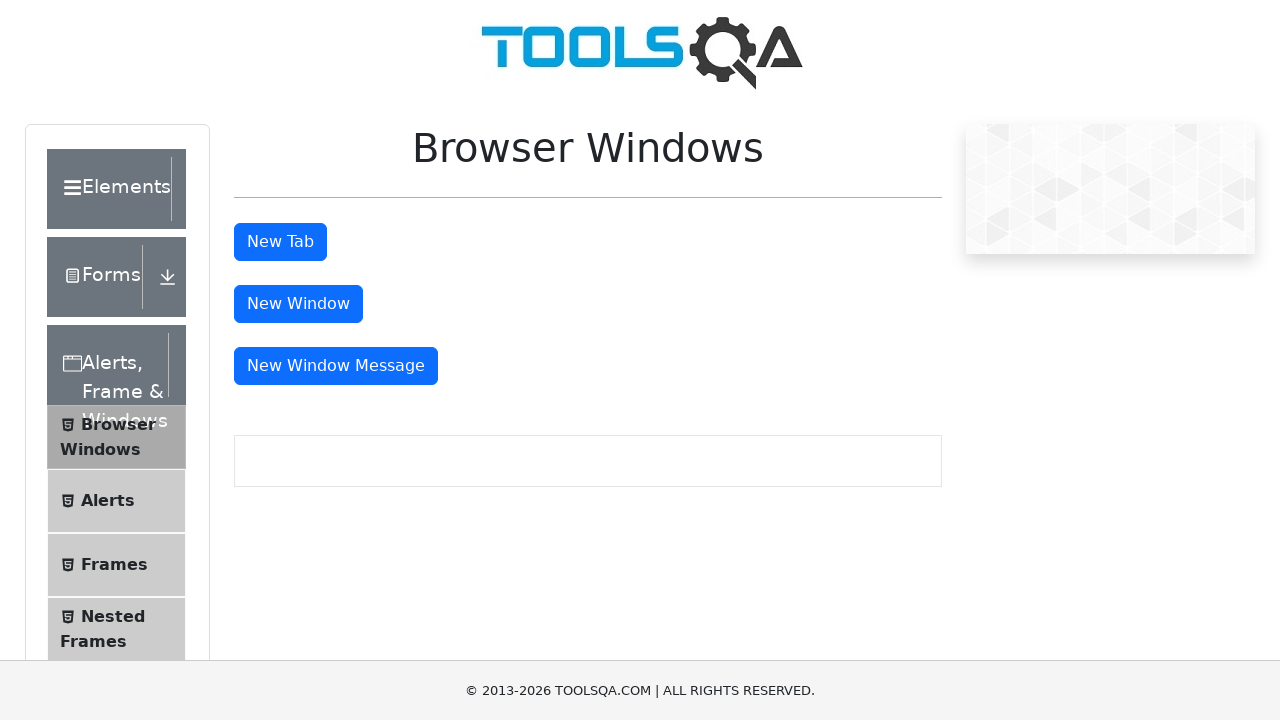

Clicked 'New Window' button at (298, 304) on #windowButton
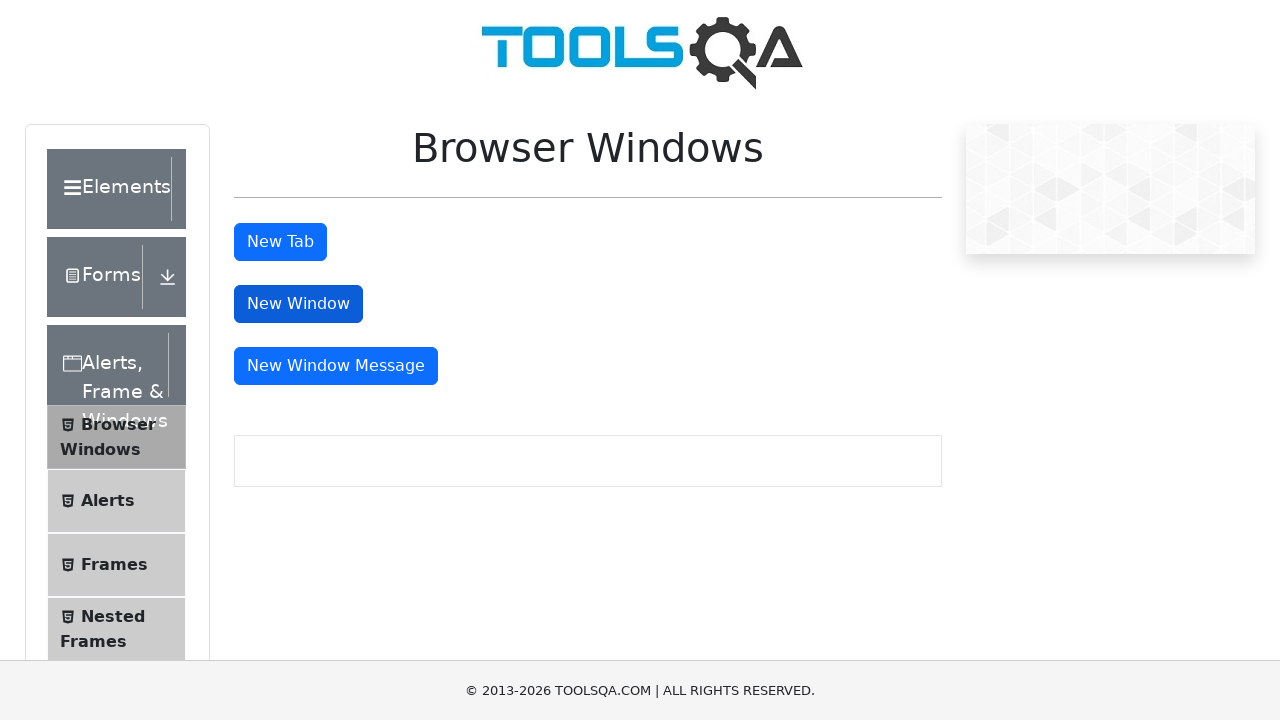

Captured new window/page object
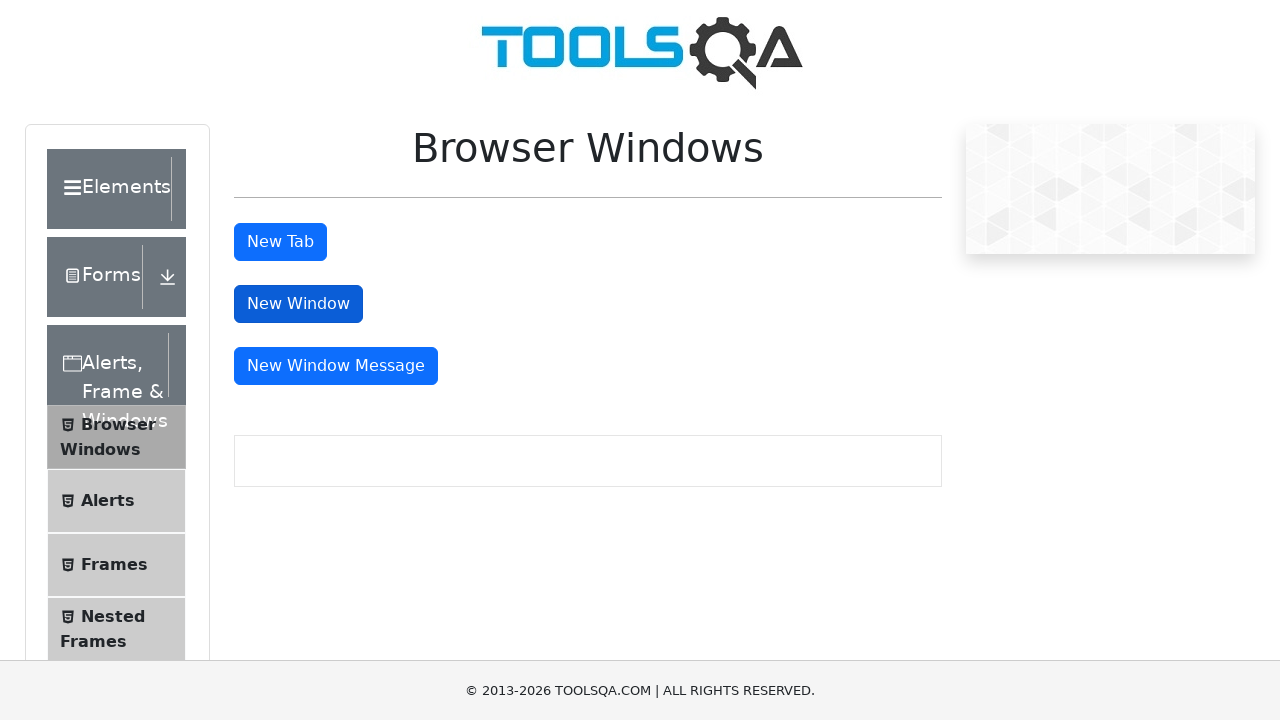

New window page loaded completely
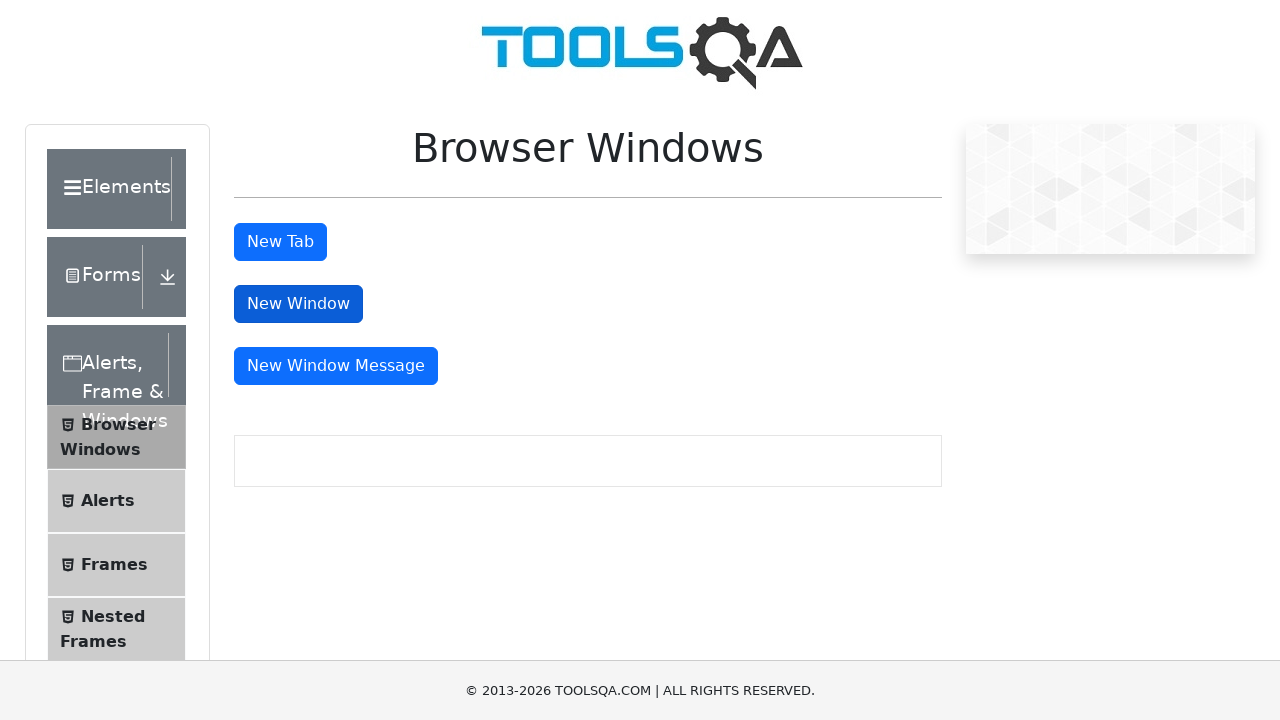

Read heading text from new window: 'This is a sample page'
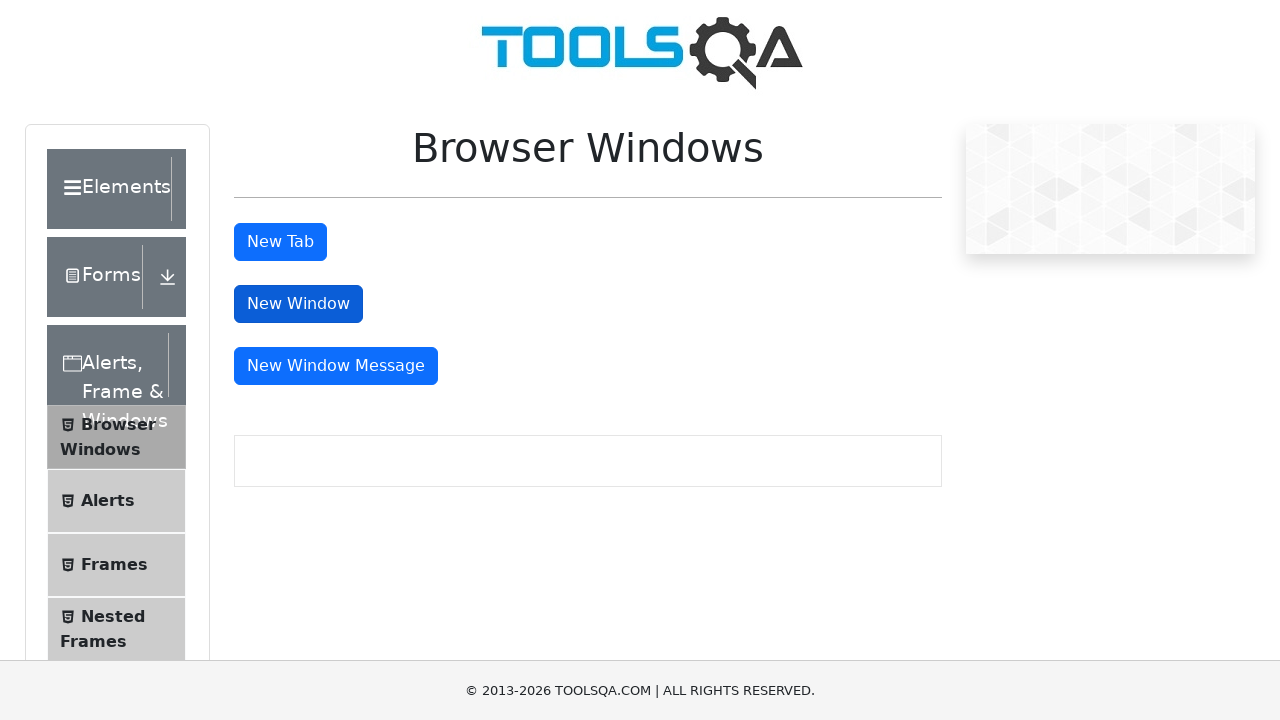

Switched back to original window
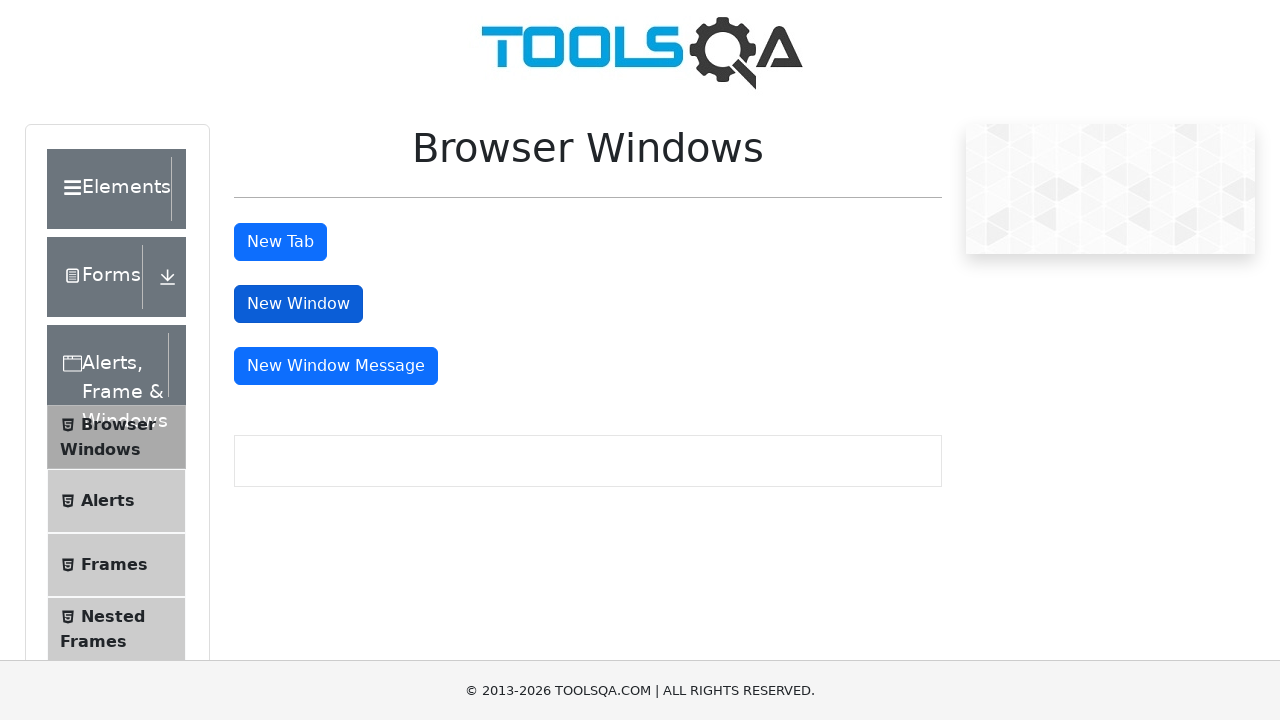

Retrieved original window title: 'demosite'
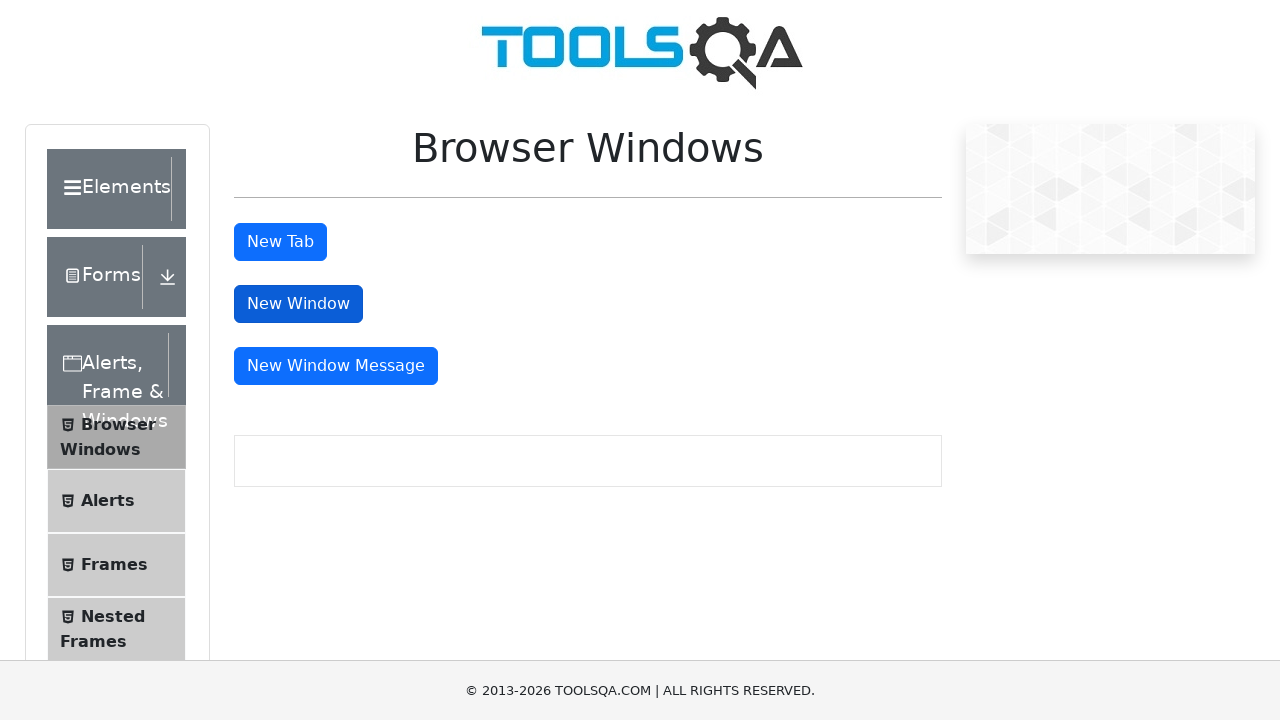

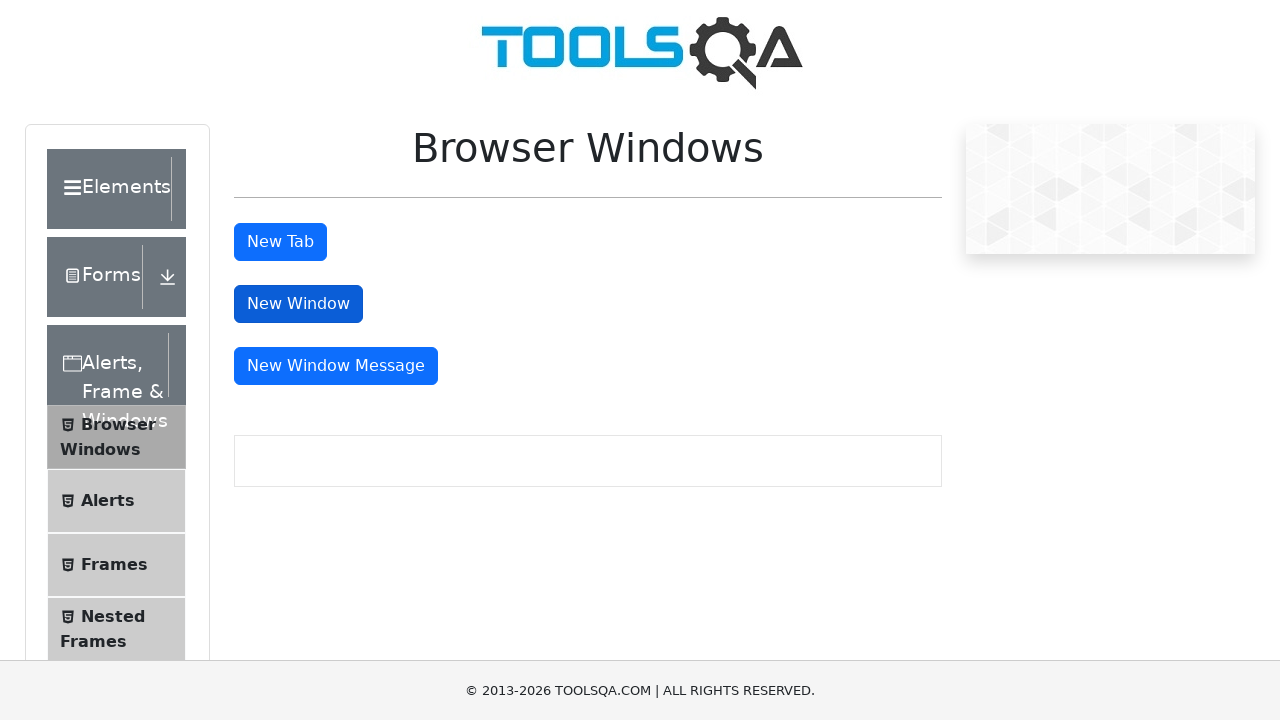